Tests that the Email column in a data table sorts correctly in ascending order by clicking the column header and verifying the text values are alphabetically sorted.

Starting URL: http://the-internet.herokuapp.com/tables

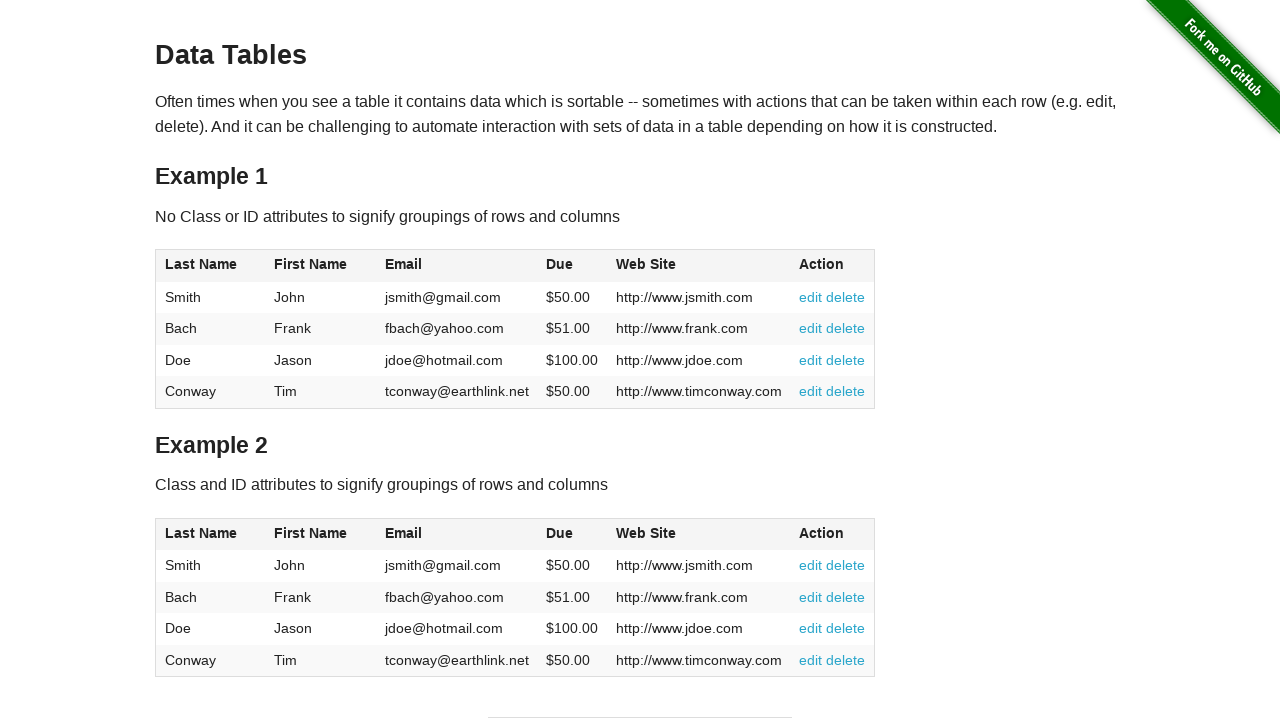

Clicked the Email column header (3rd column) to sort ascending at (457, 266) on #table1 thead tr th:nth-of-type(3)
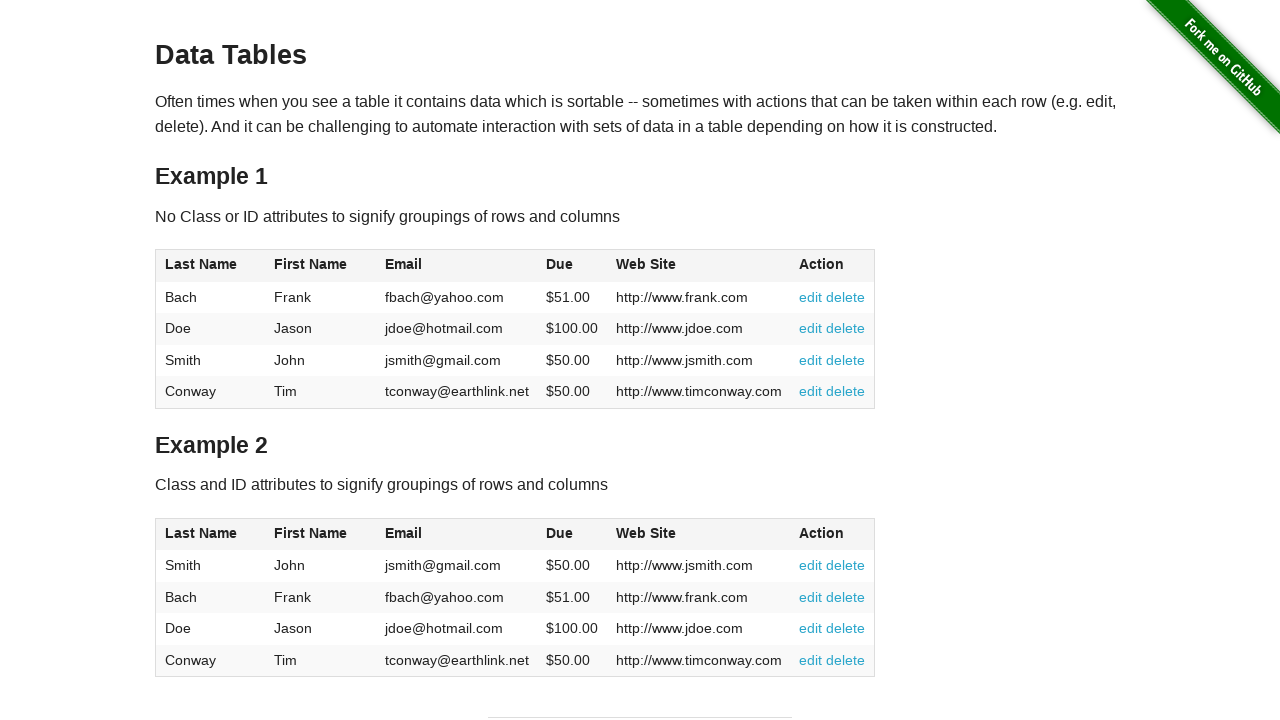

Waited for table to be sorted and Email column to load
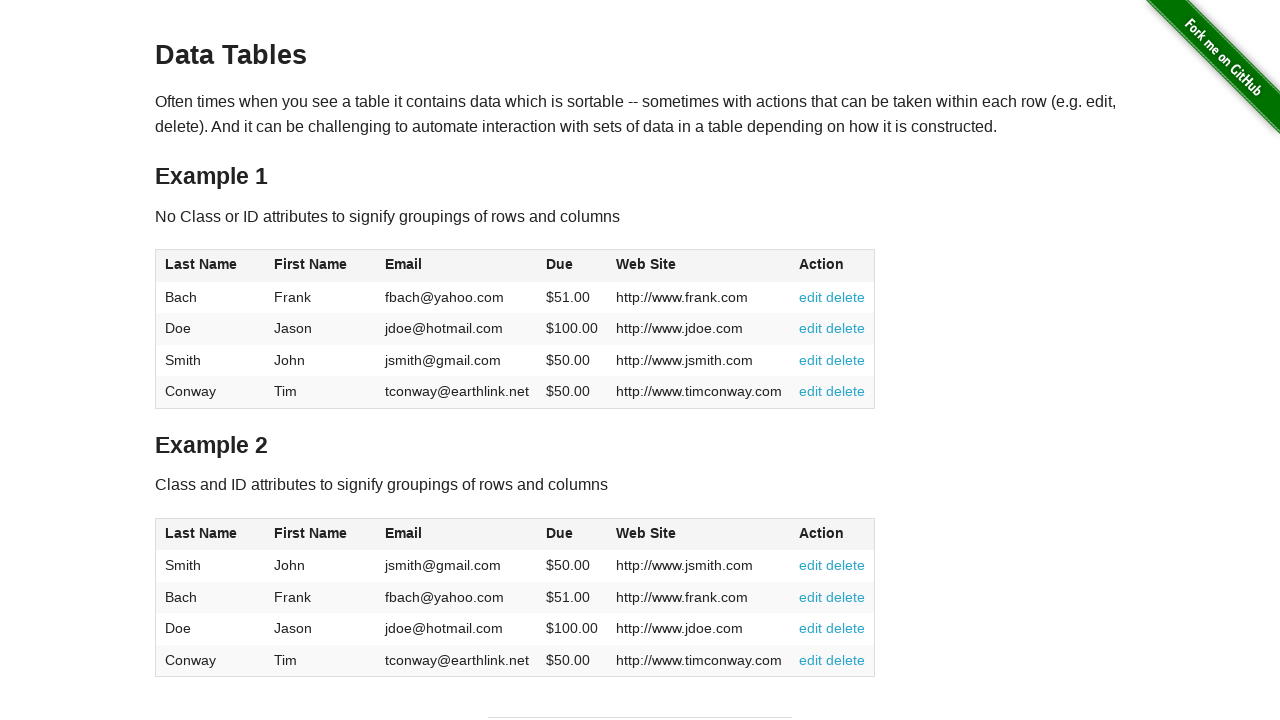

Retrieved all Email column cell values from table
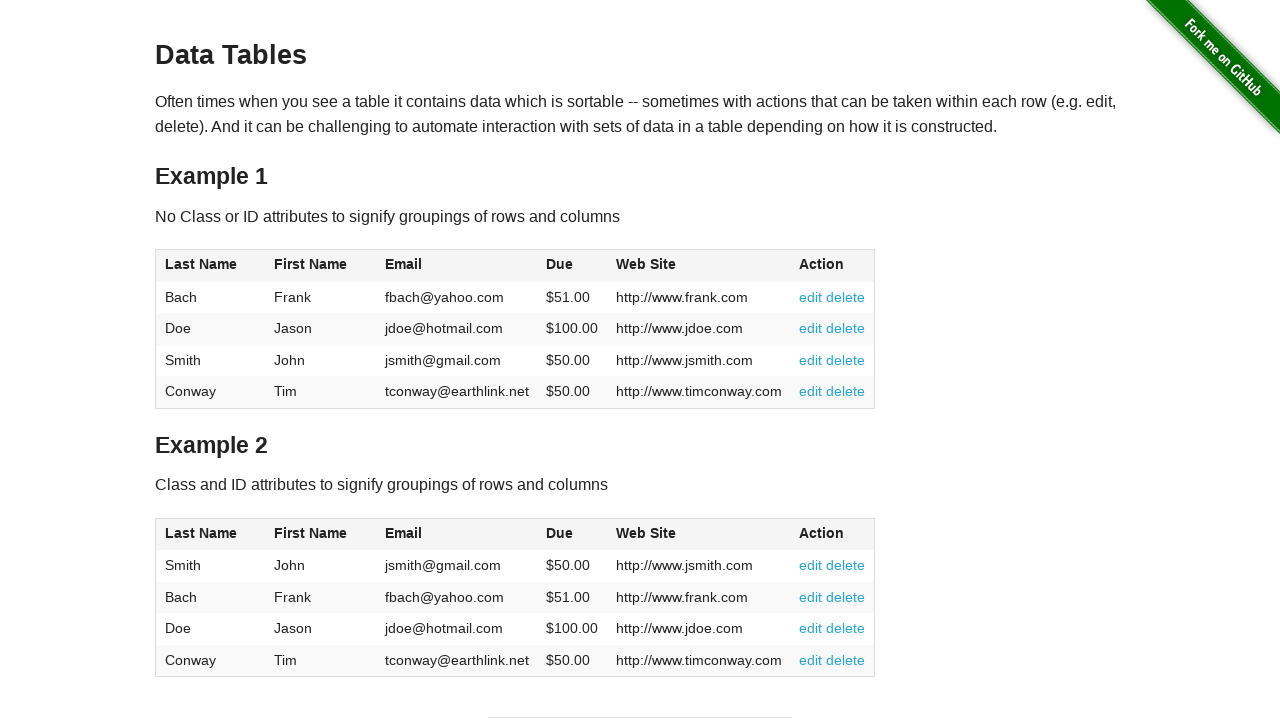

Extracted email text content: ['fbach@yahoo.com', 'jdoe@hotmail.com', 'jsmith@gmail.com', 'tconway@earthlink.net']
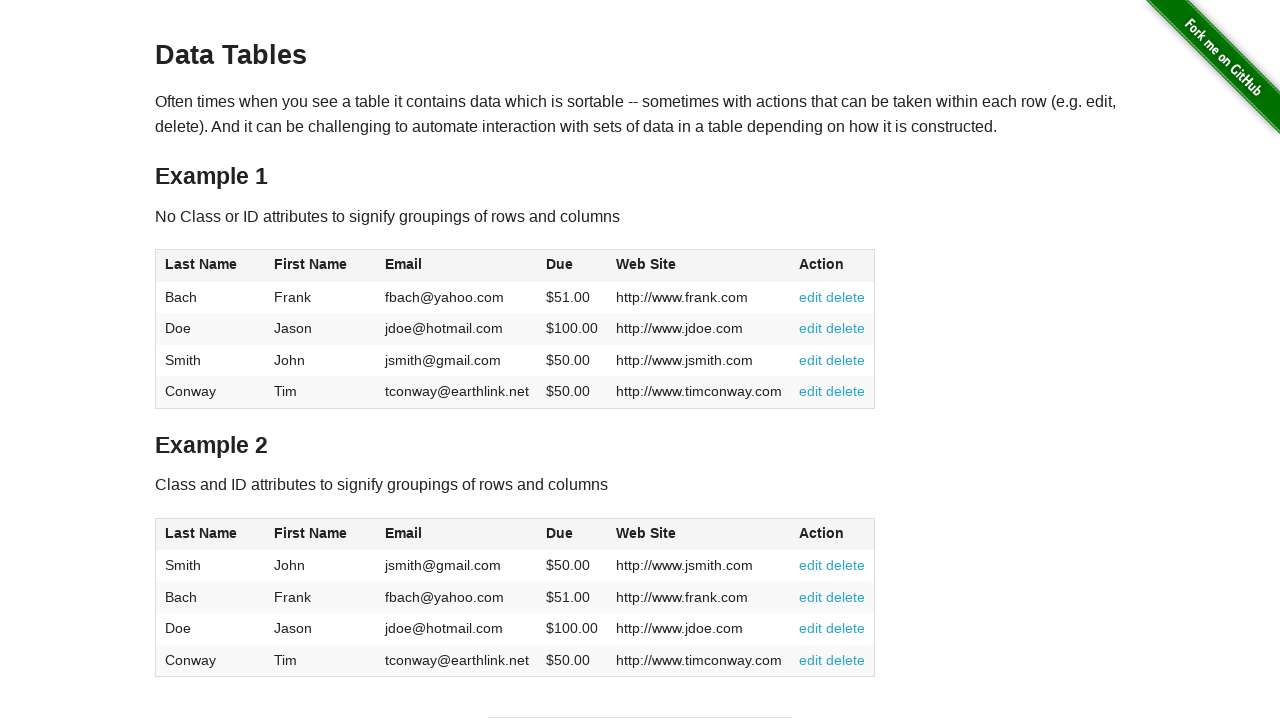

Verified Email column is sorted in ascending alphabetical order
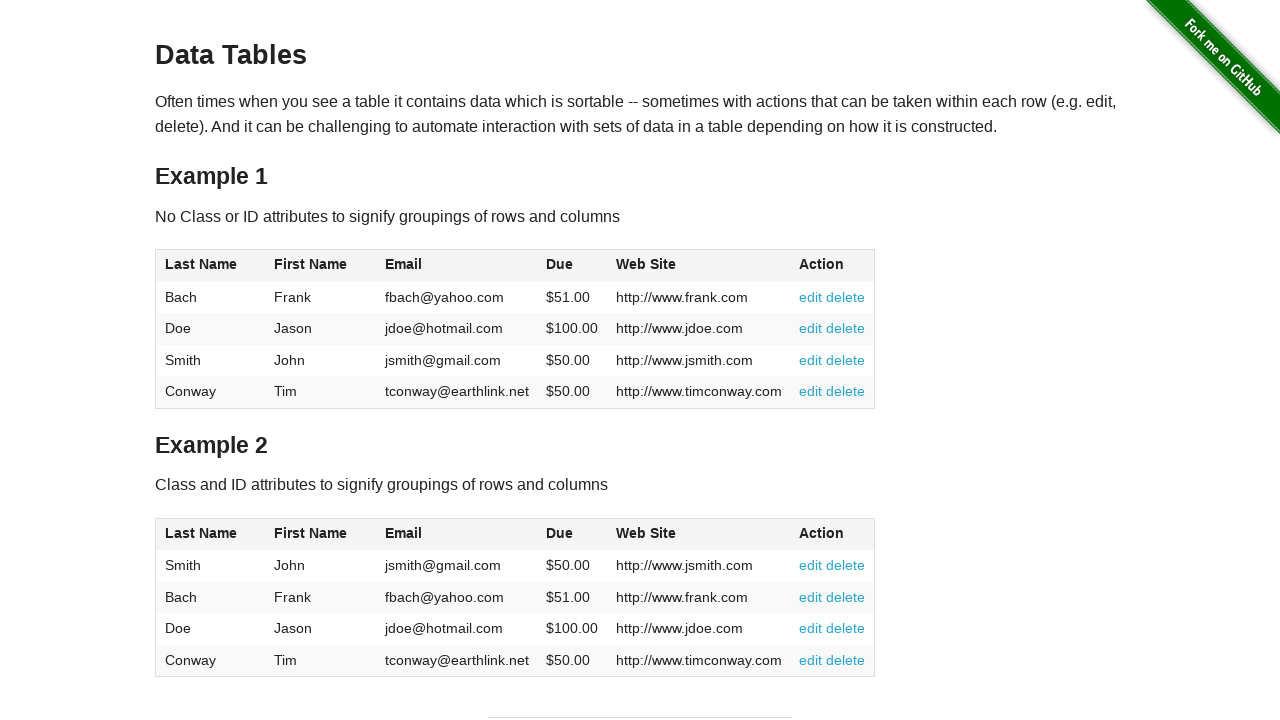

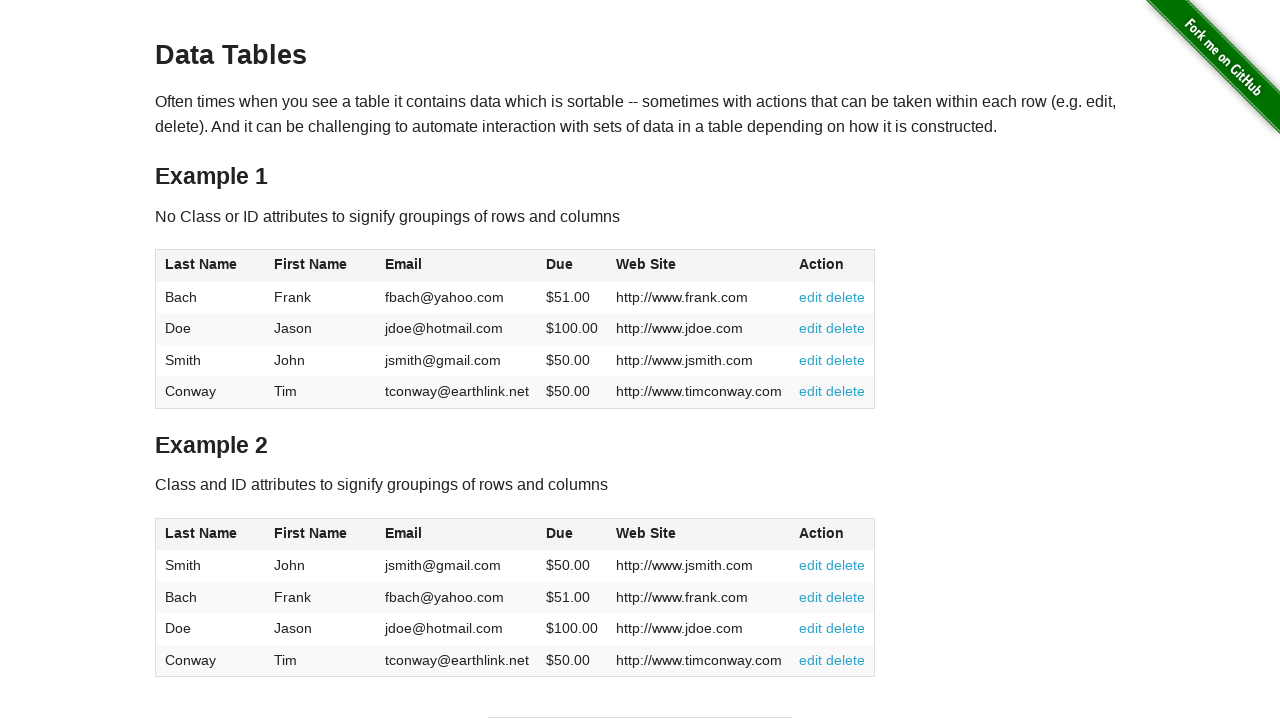